Navigates to W3Schools homepage and verifies the page loads successfully

Starting URL: https://www.w3schools.com/

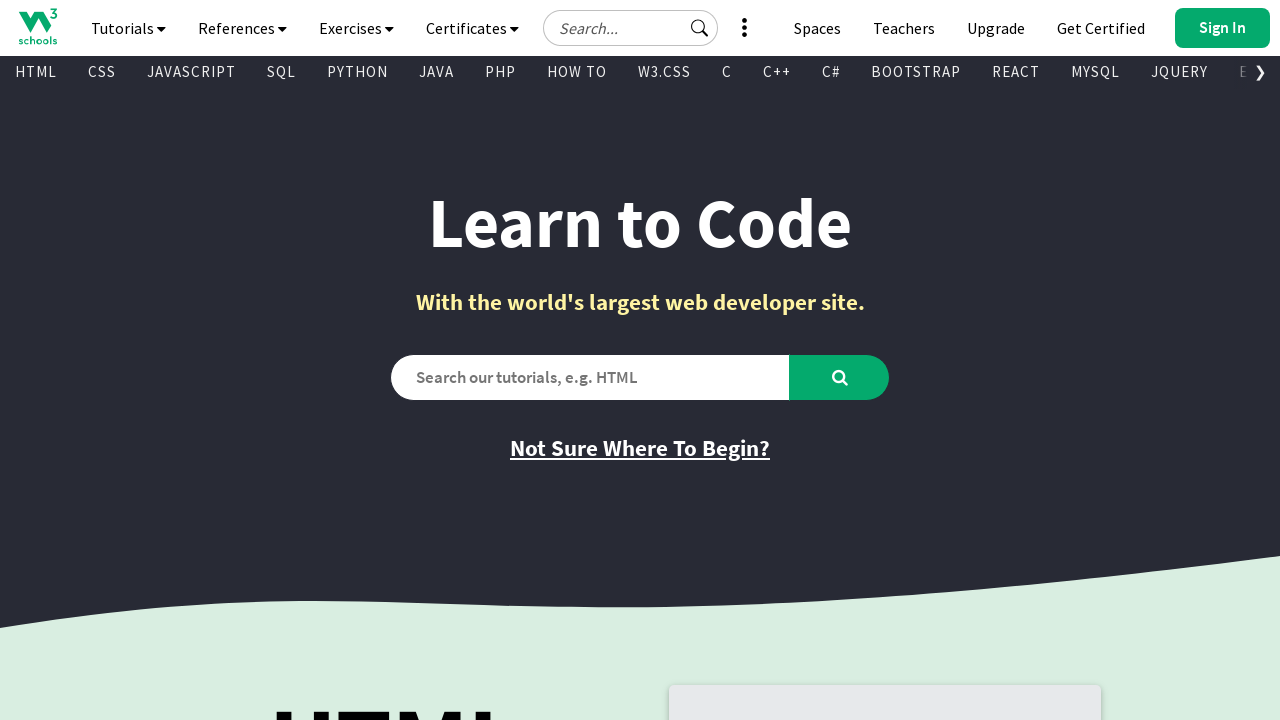

Navigated to W3Schools homepage
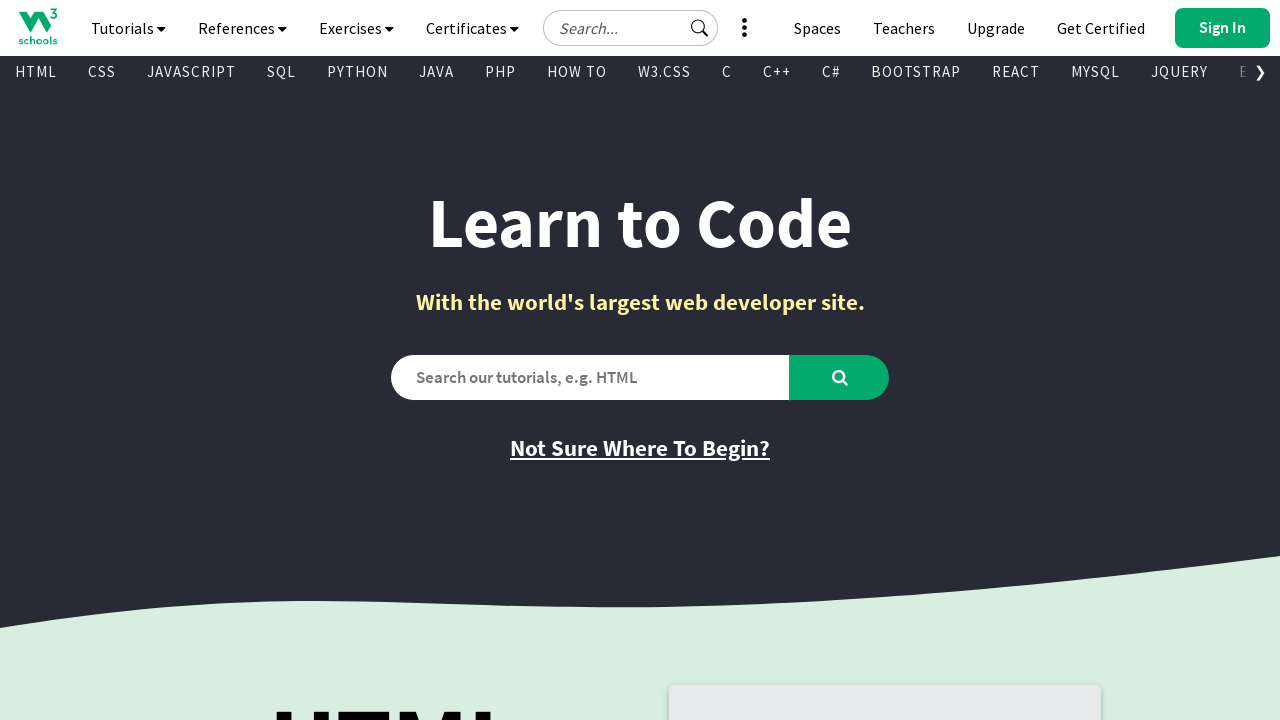

W3Schools page DOM content loaded
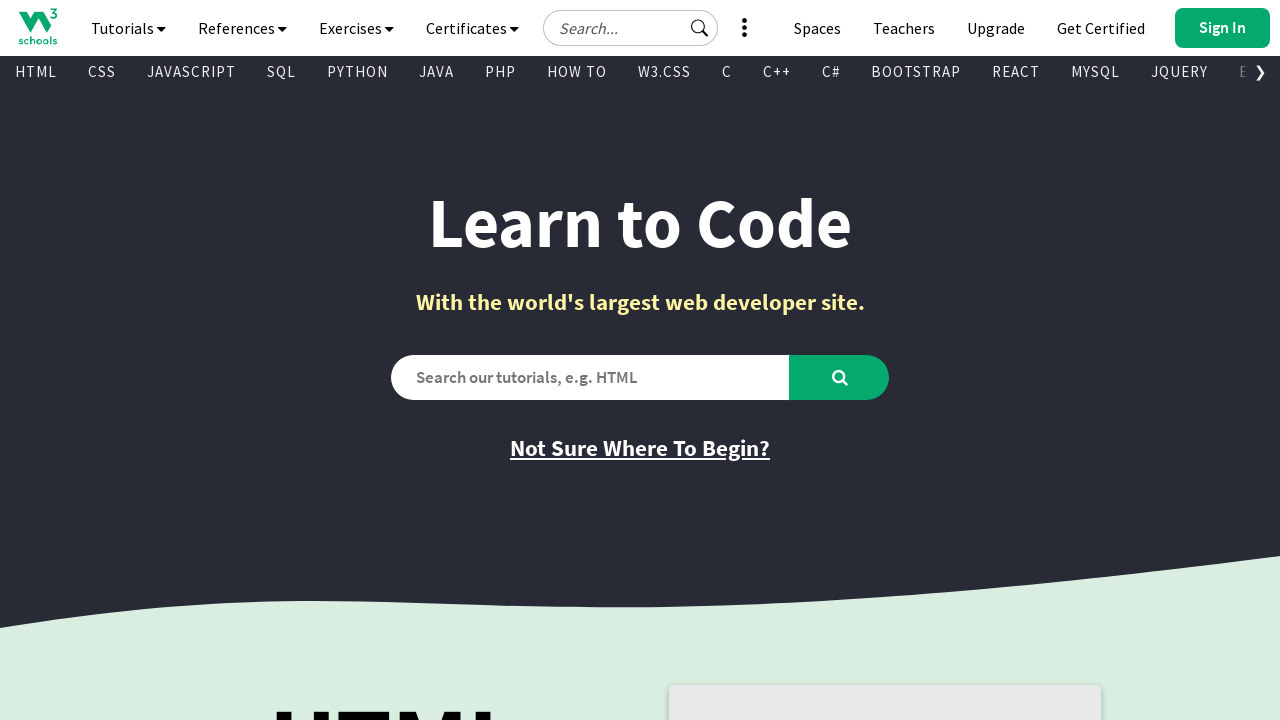

Verified page has a title
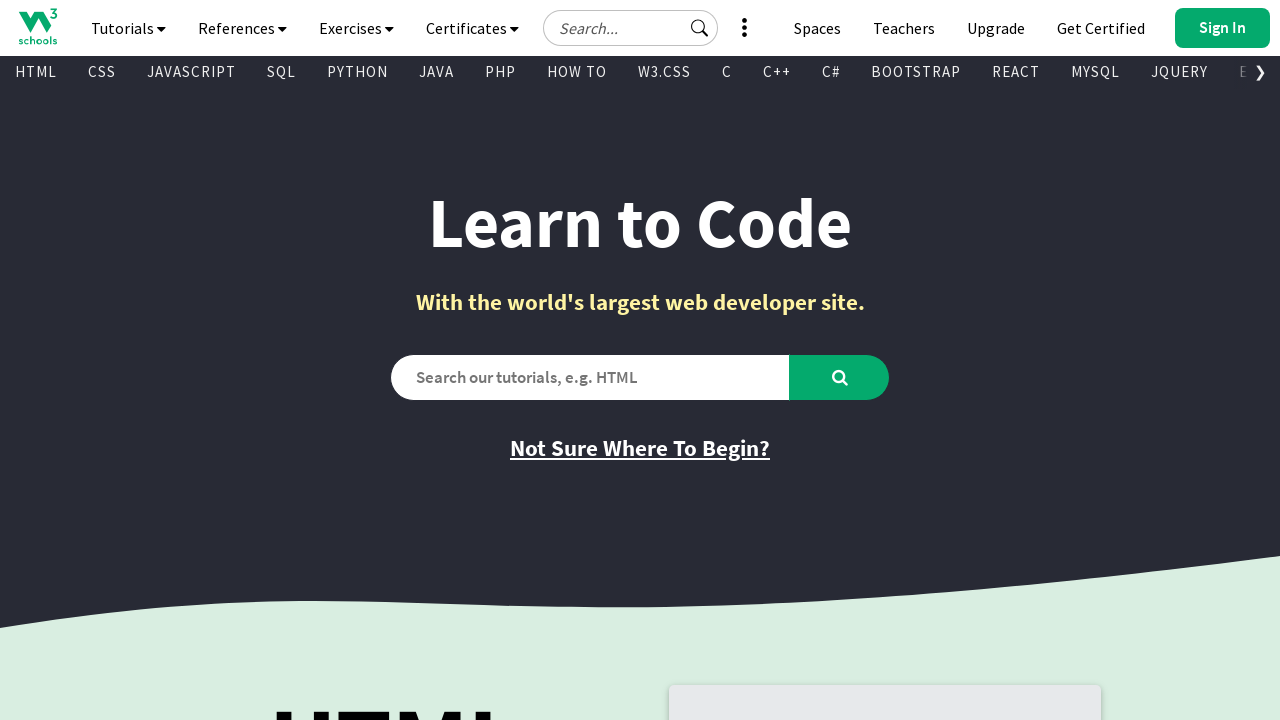

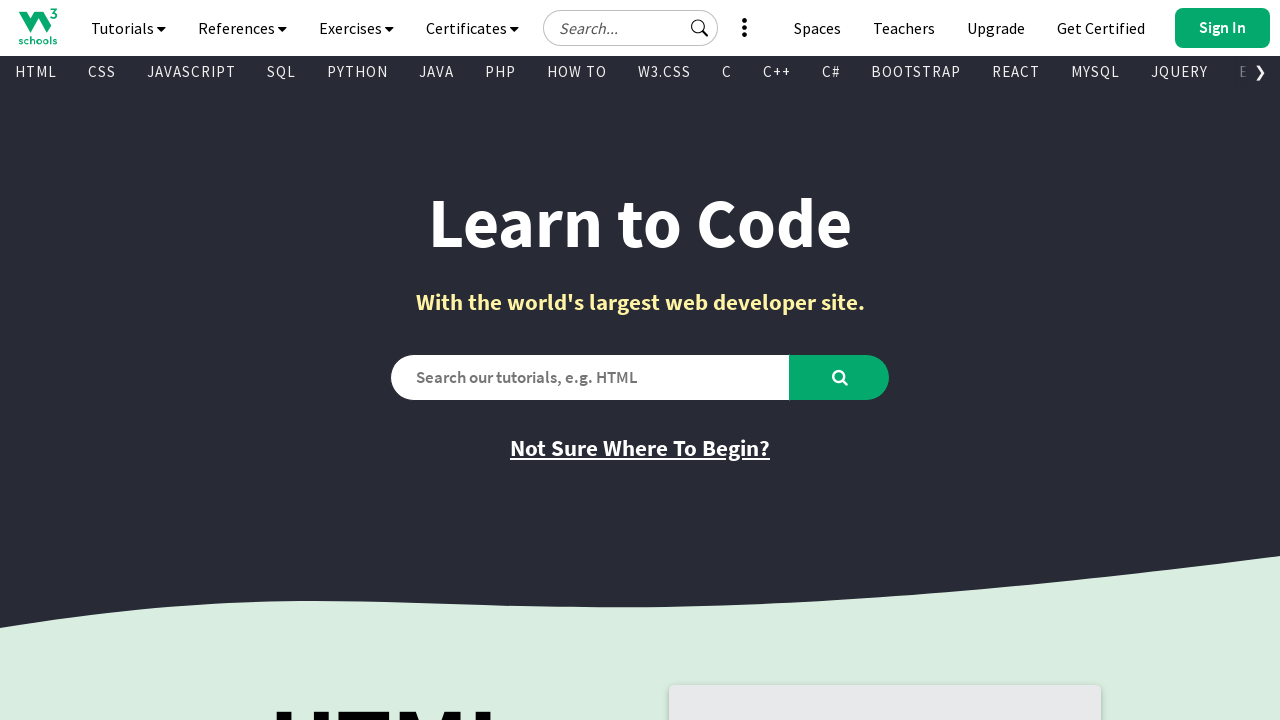